Tests interaction with a text field by clearing its existing content and entering new text

Starting URL: https://testautomationpractice.blogspot.com/

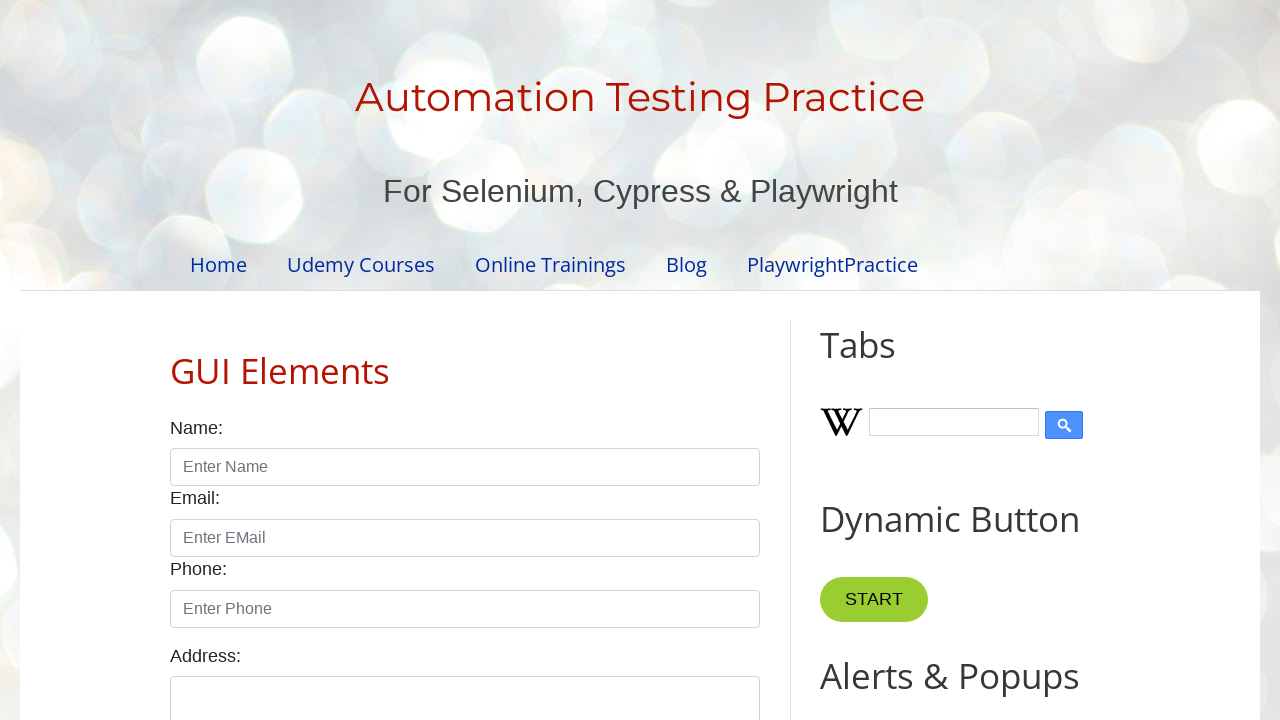

Located field1 textbox element
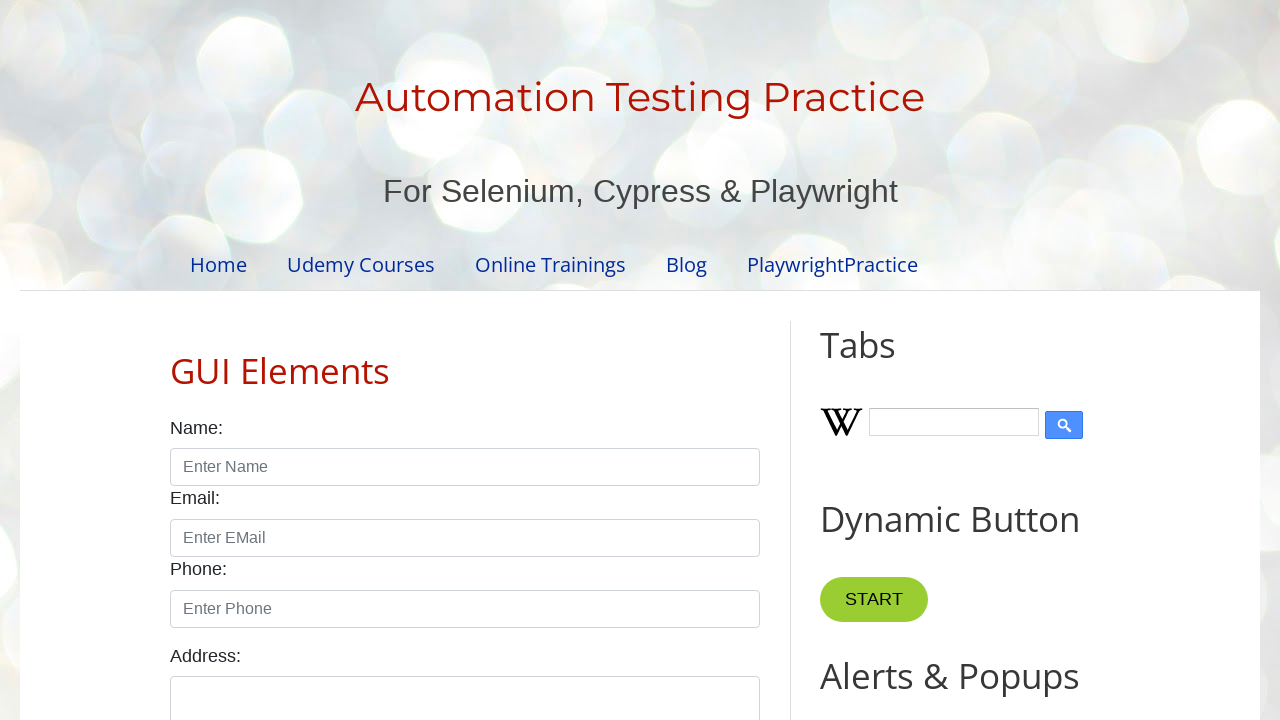

Cleared existing text from field1 textbox on xpath=//*[contains(@id,'field1')]
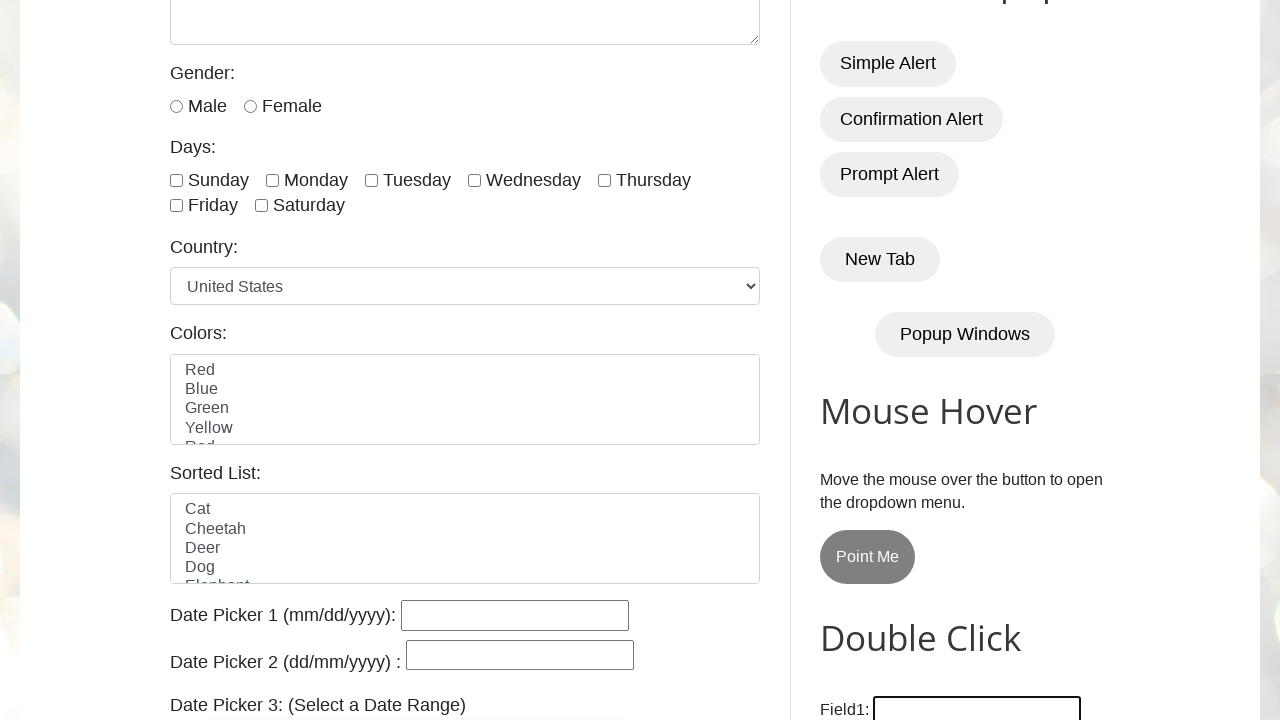

Entered new text 'Hello Himaja Reddy' into field1 textbox on xpath=//*[contains(@id,'field1')]
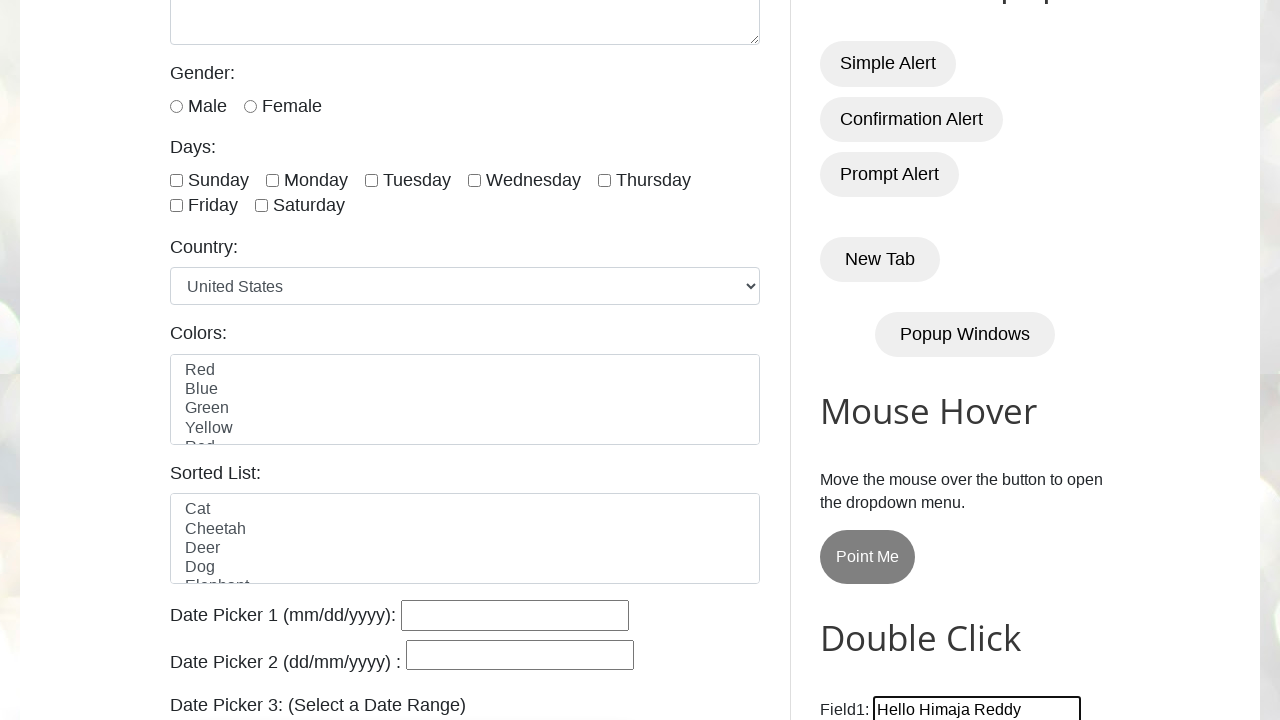

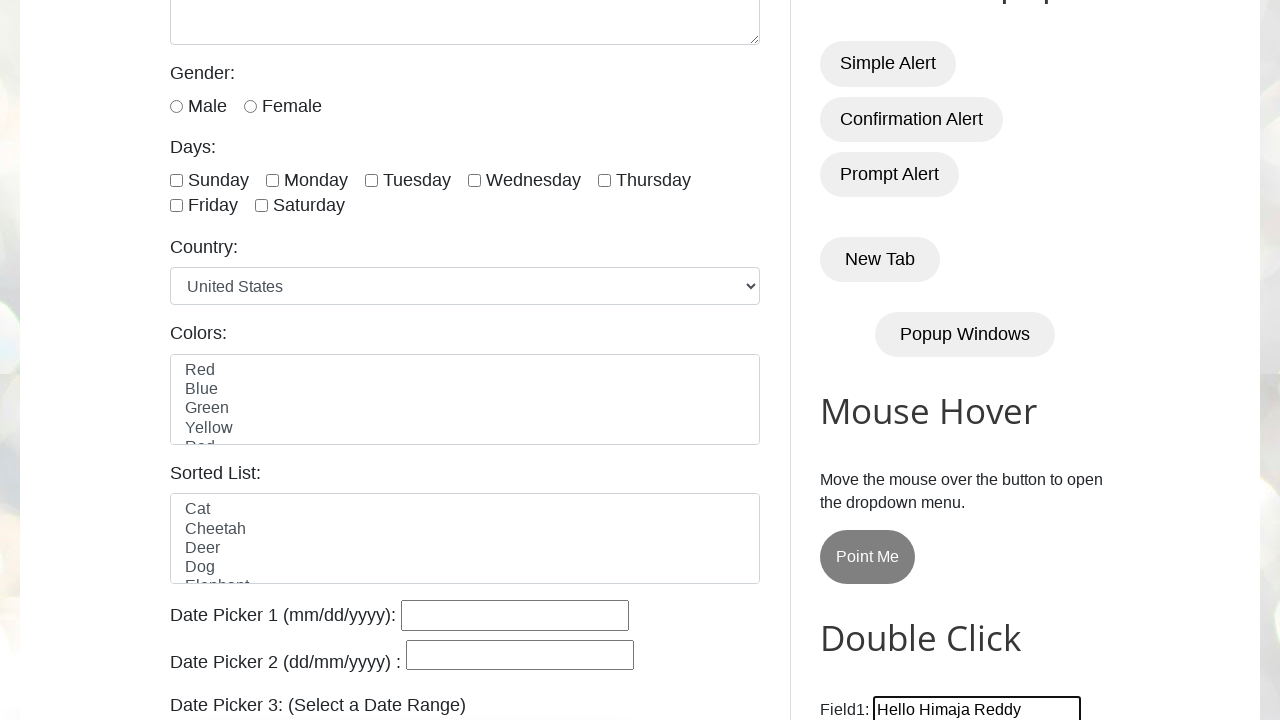